Tests the progress bar functionality on demoqa.com by clicking the start button and waiting for the progress bar to complete (indicated by the reset button becoming visible).

Starting URL: https://demoqa.com/progress-bar

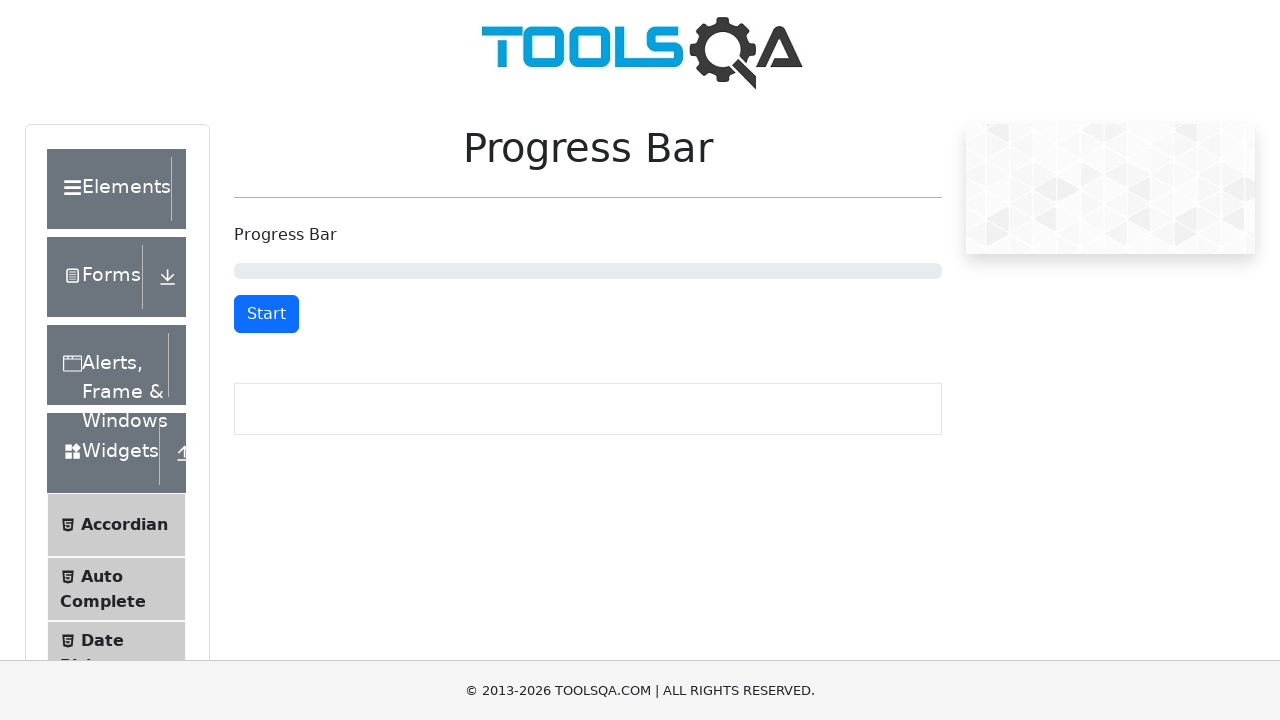

Clicked the Start button to begin the progress bar at (266, 314) on #startStopButton
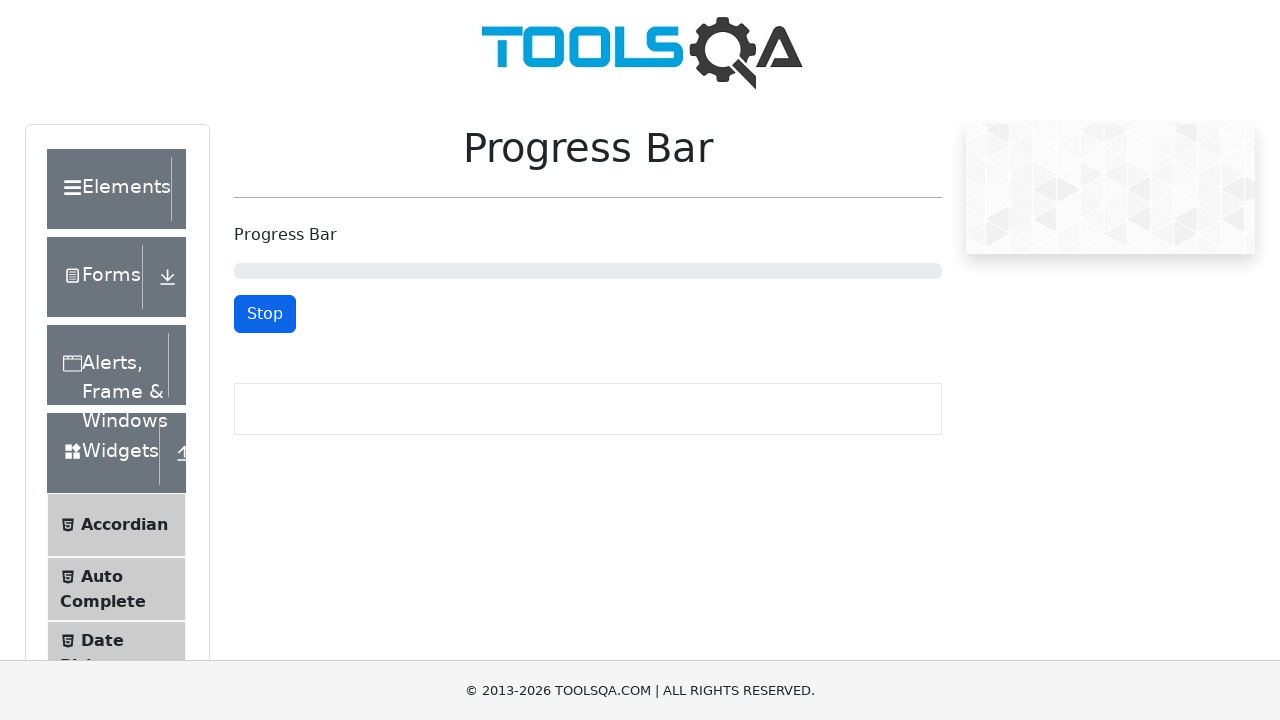

Progress bar completed and reset button became visible
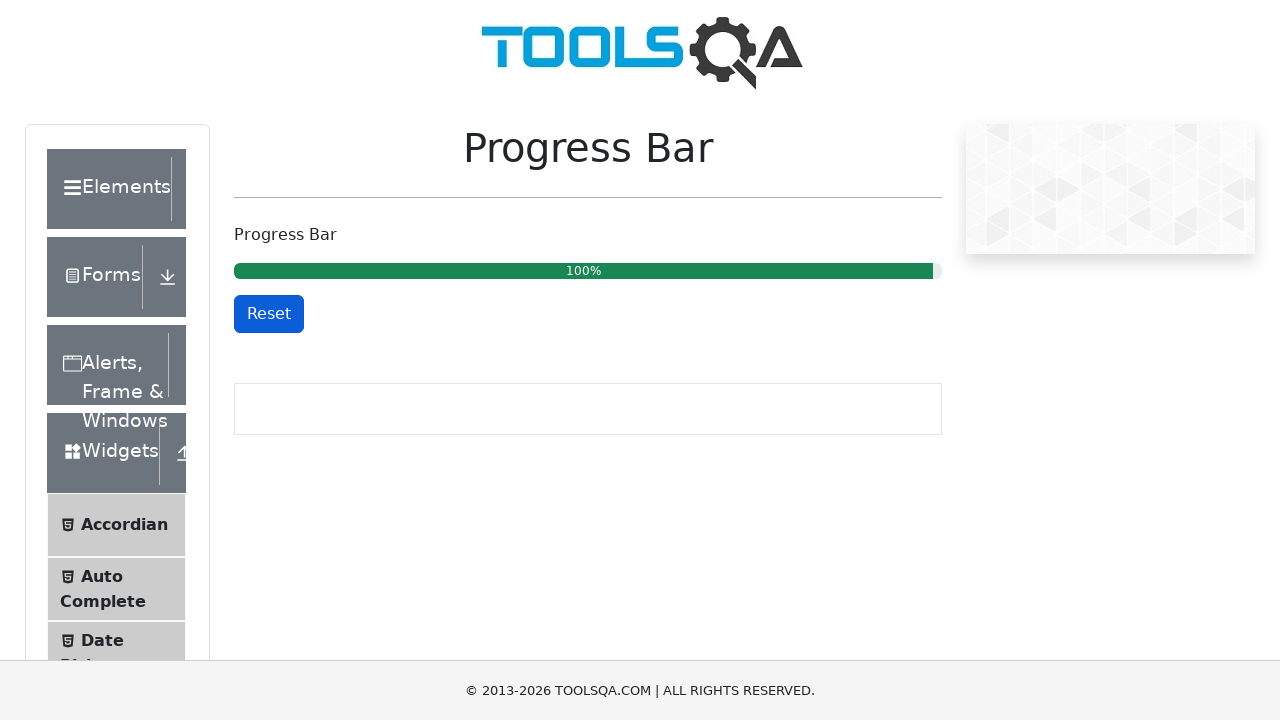

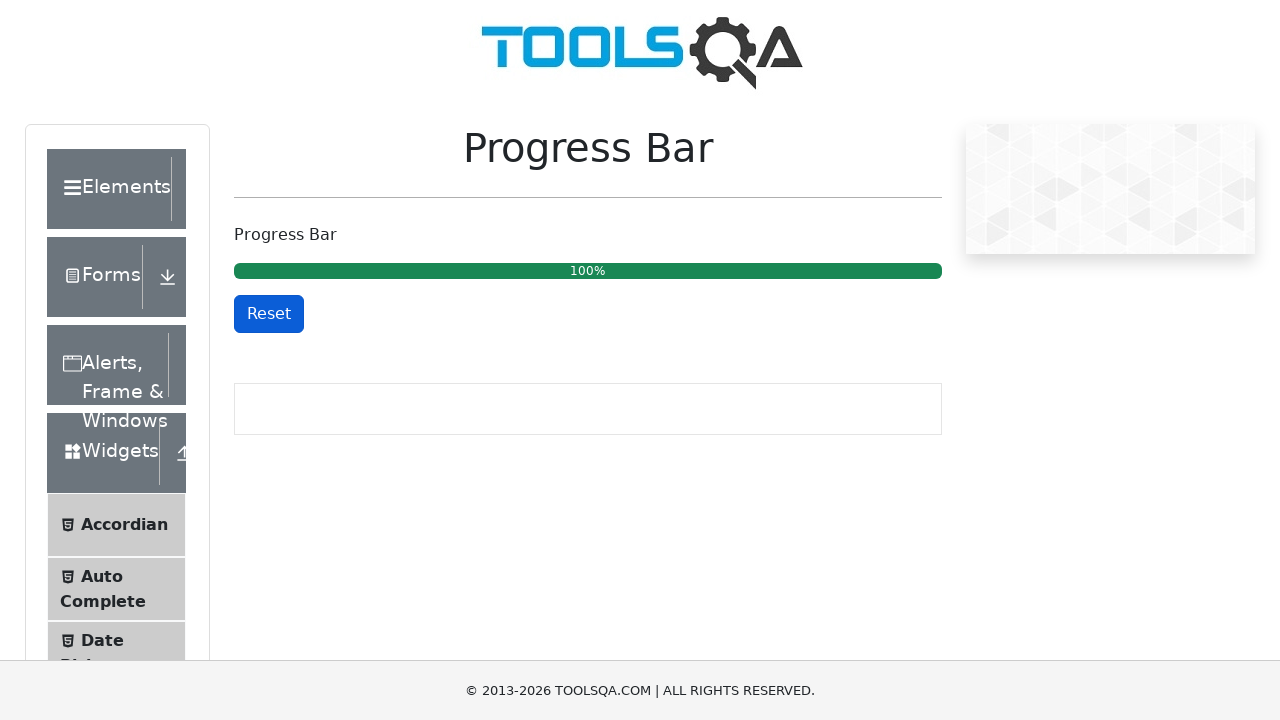